Tests scrolling to find and click a hidden button, then verifies the success message

Starting URL: https://qaplayground.dev/apps/covered/#

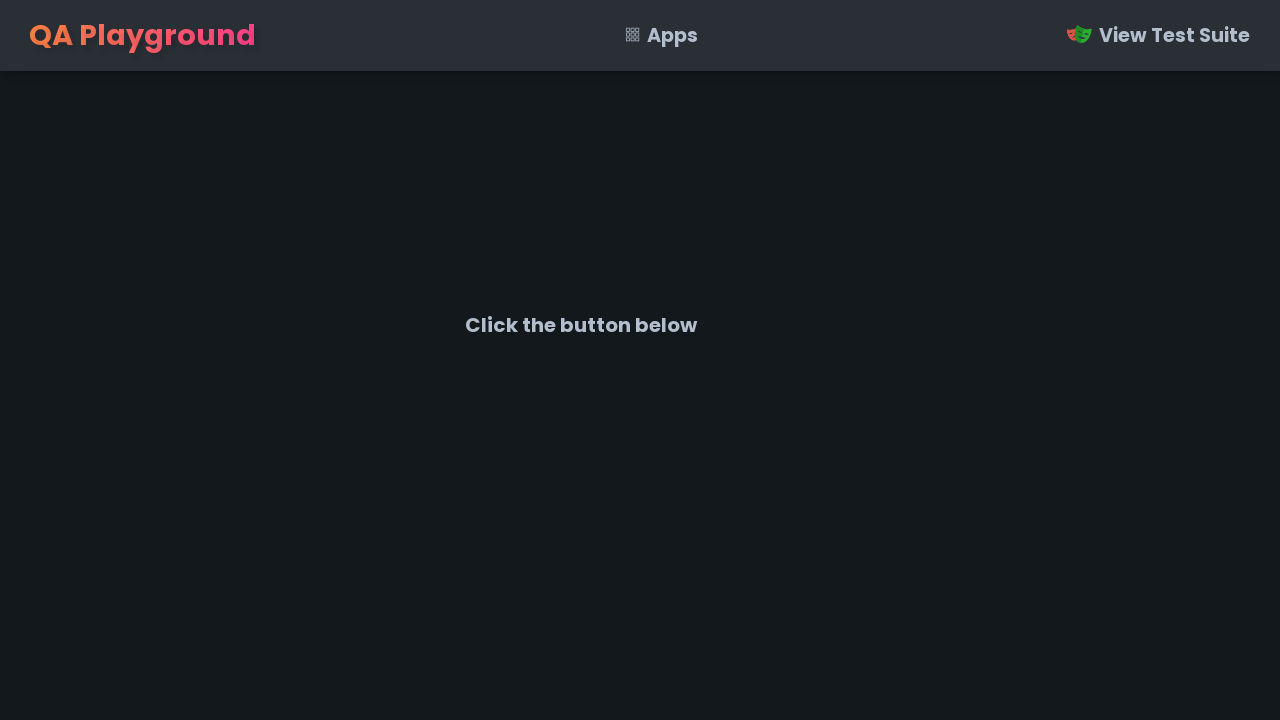

Retrieved initial text from #info element
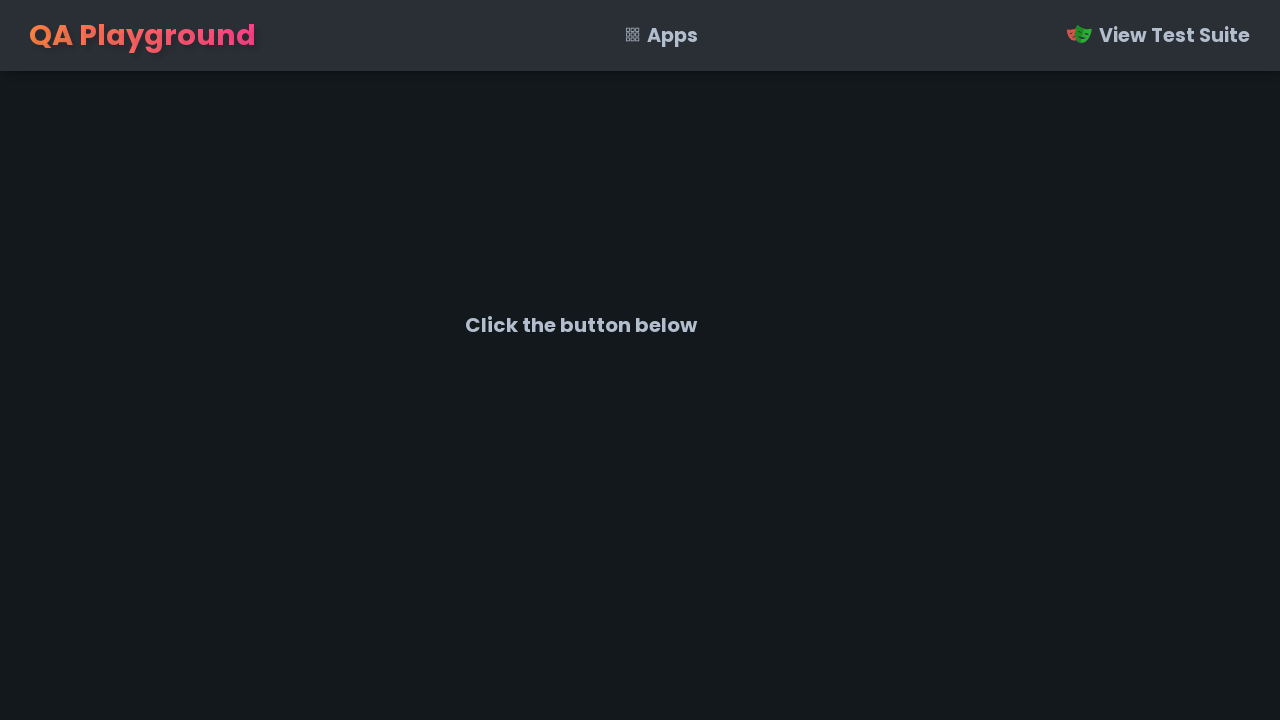

Verified initial text is 'Click the button below'
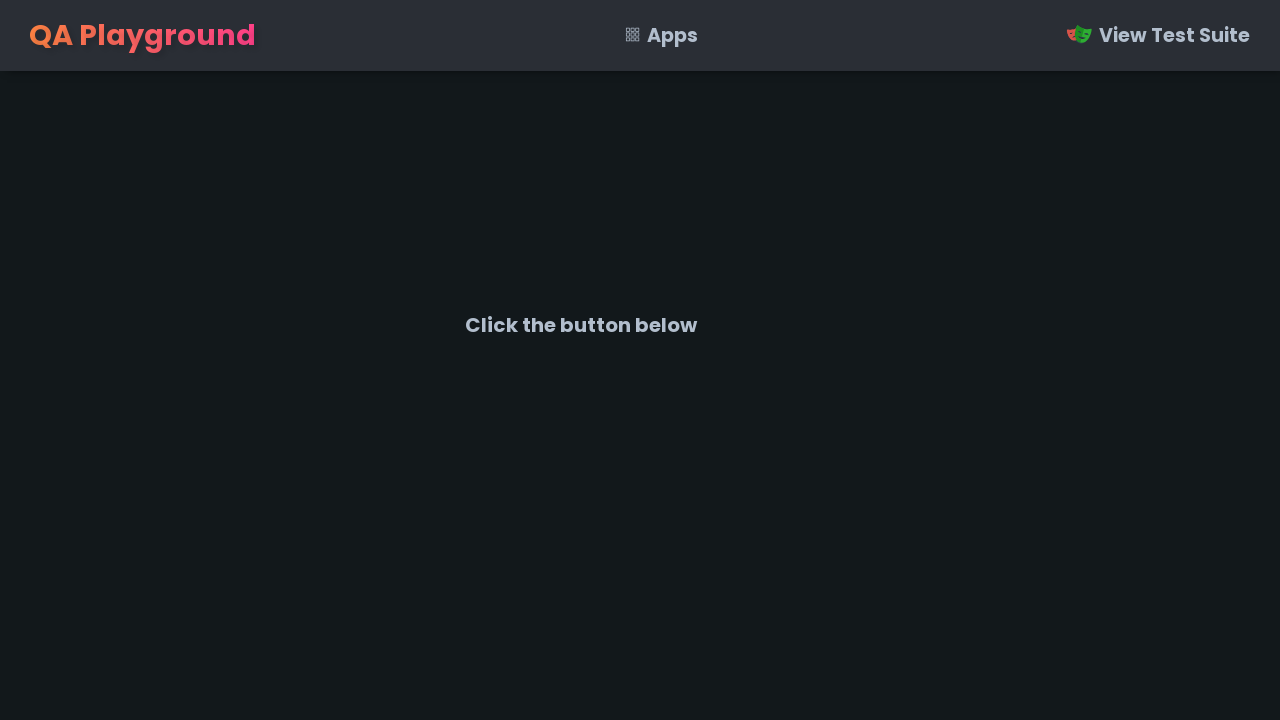

Scrolled to hidden button #fugitive
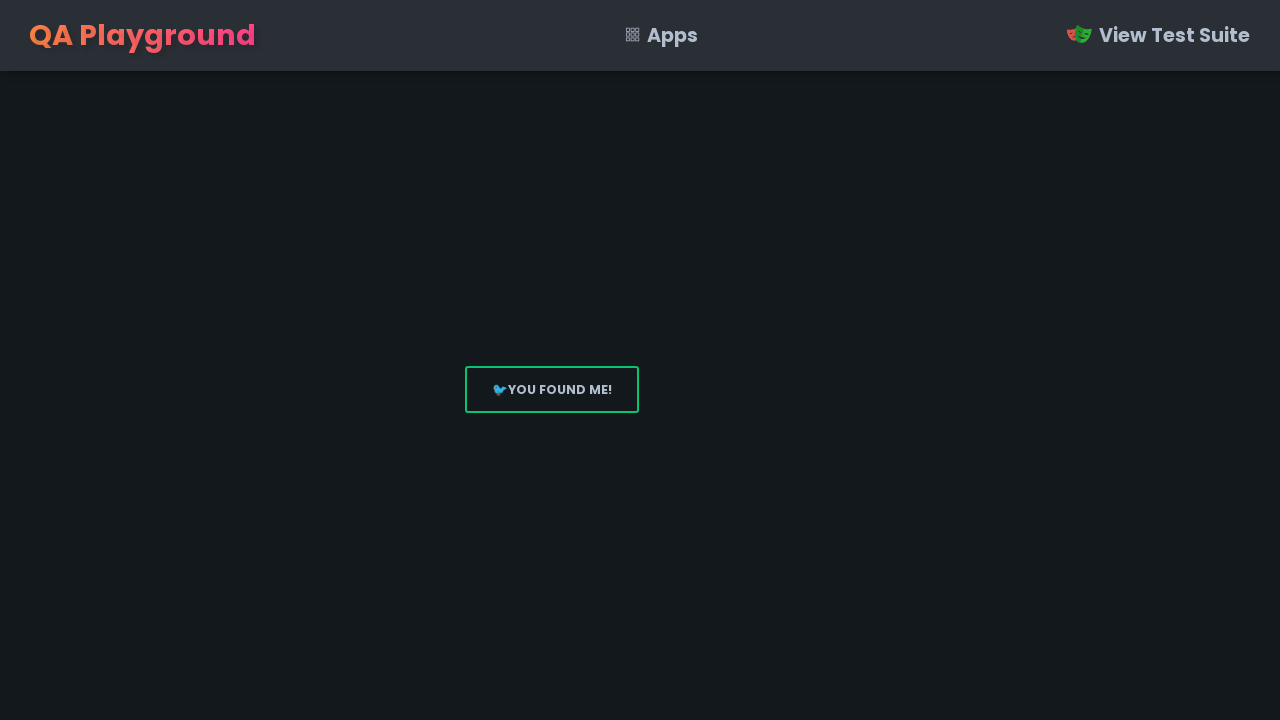

Clicked the hidden button #fugitive at (552, 390) on #fugitive
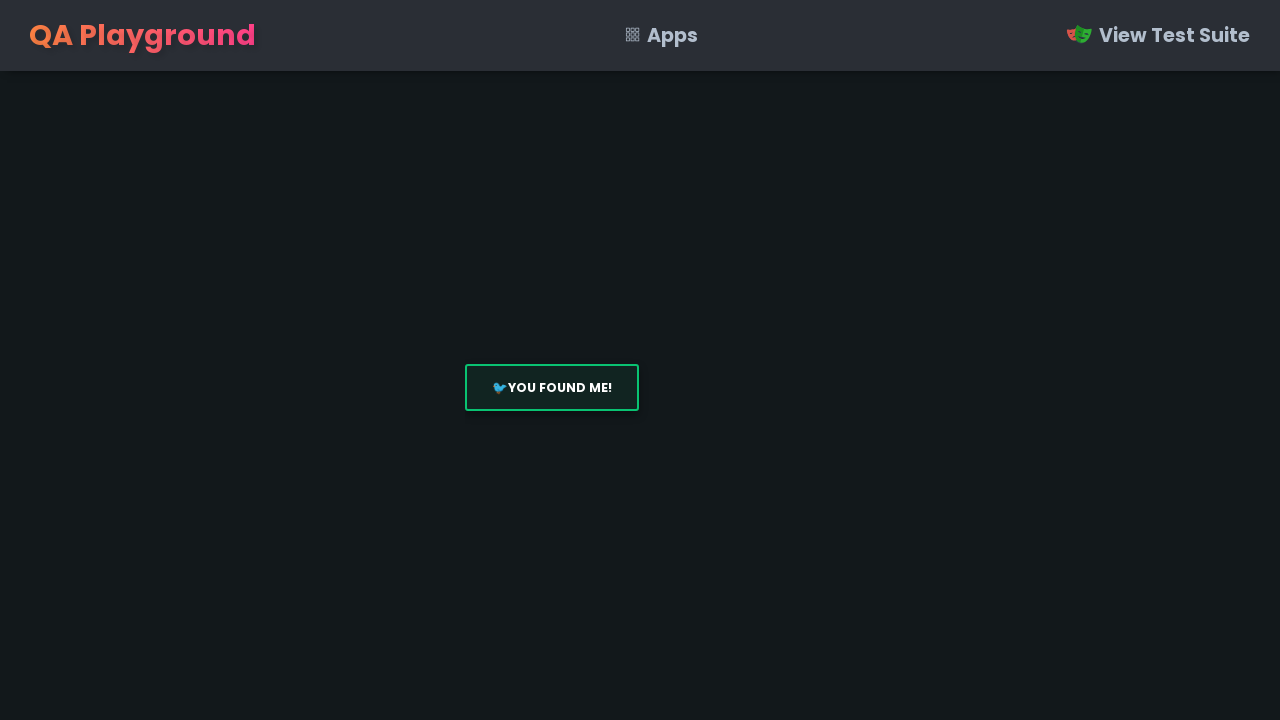

Retrieved text from #info element after clicking button
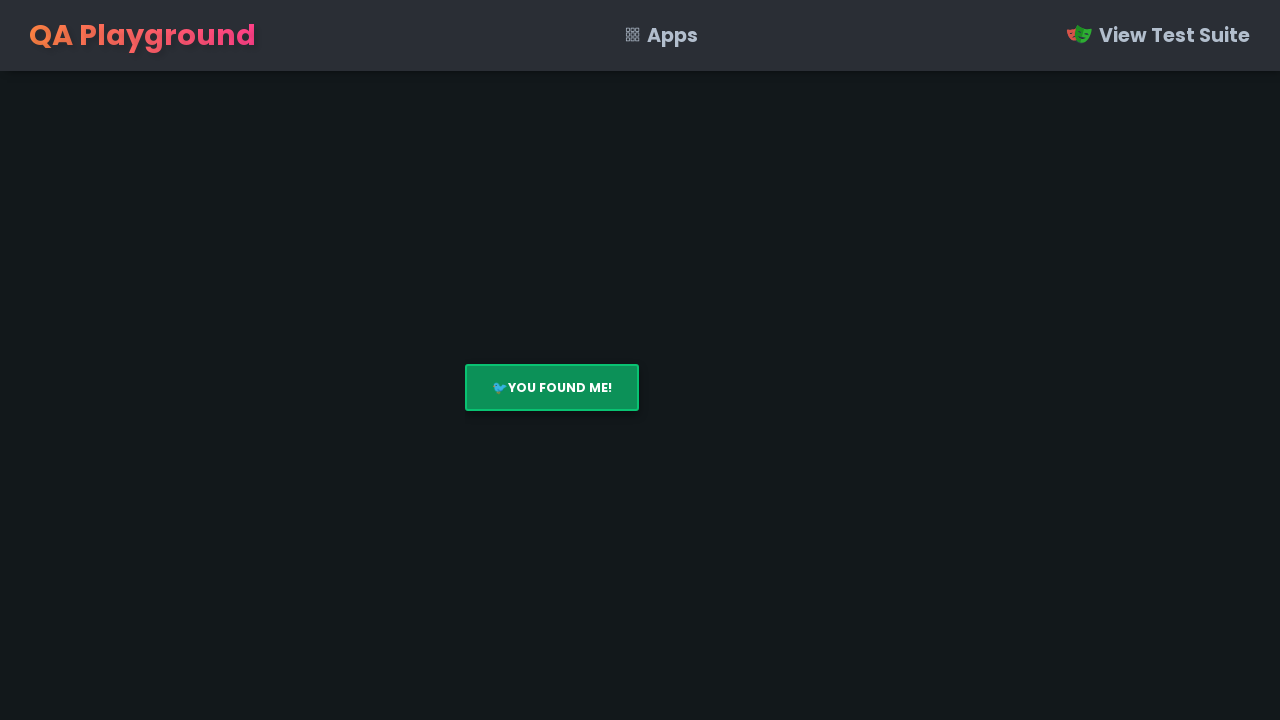

Scrolled to #info element to verify success message
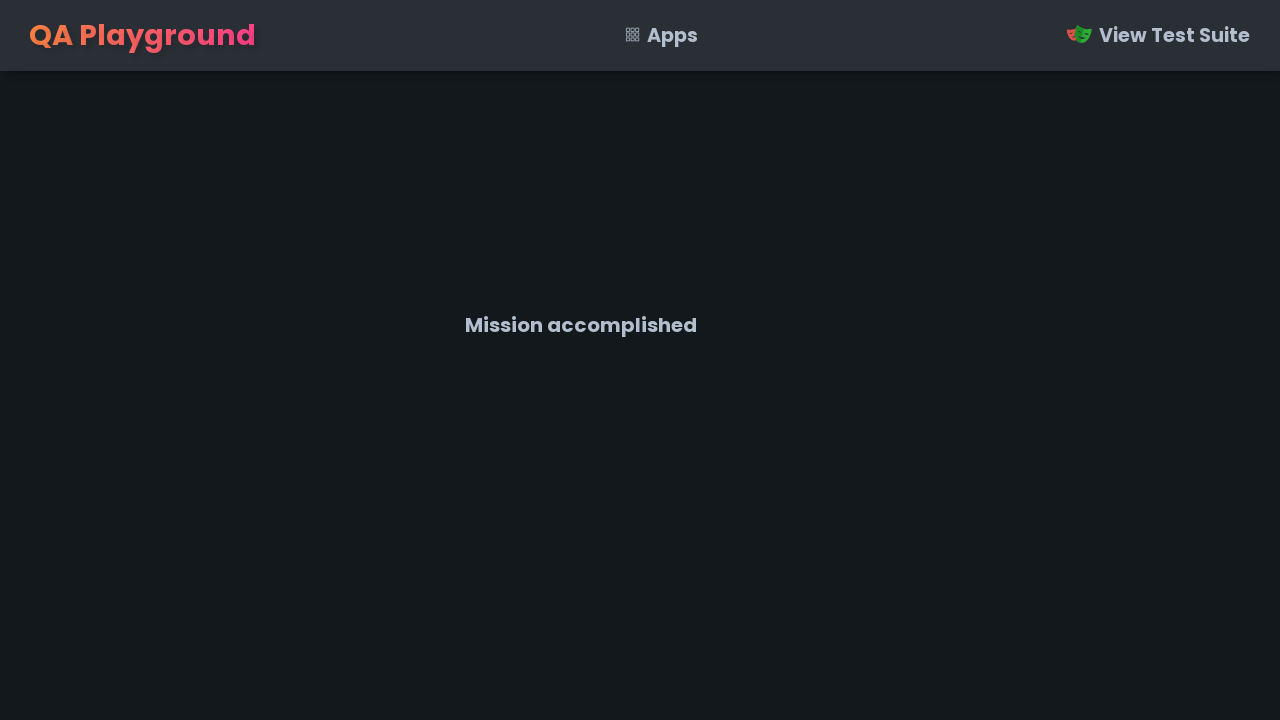

Verified success message 'Mission accomplished'
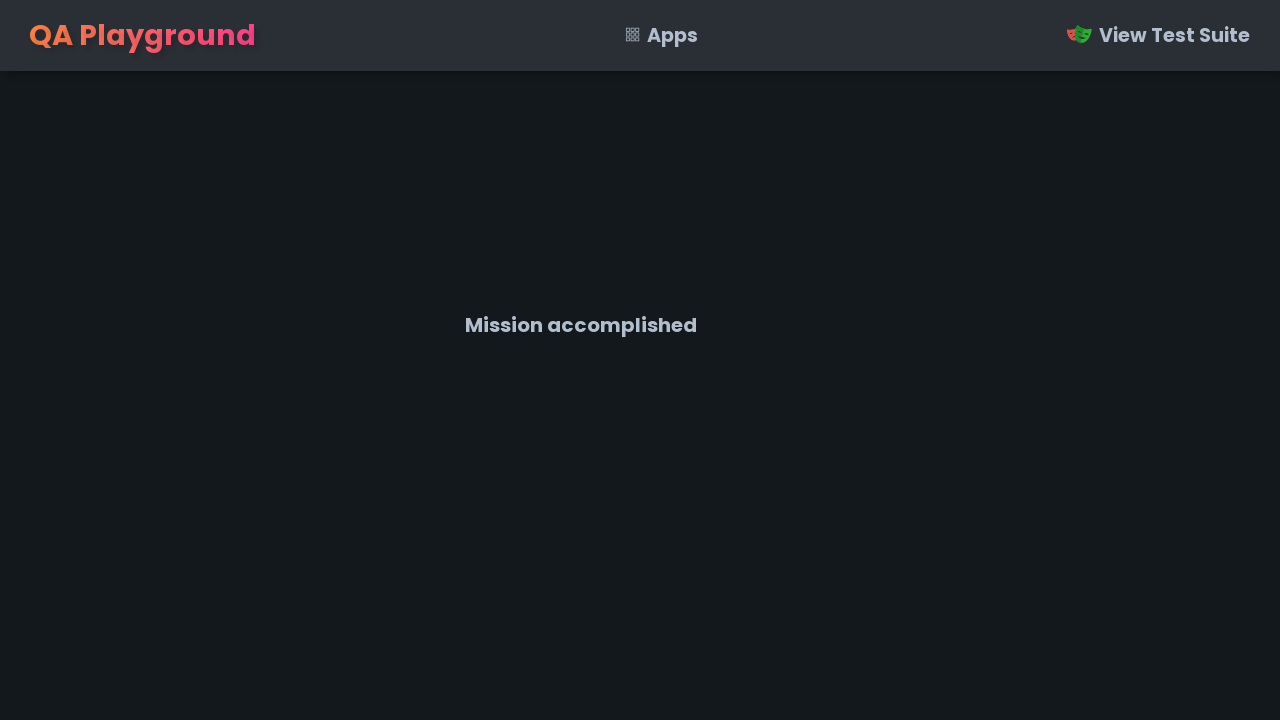

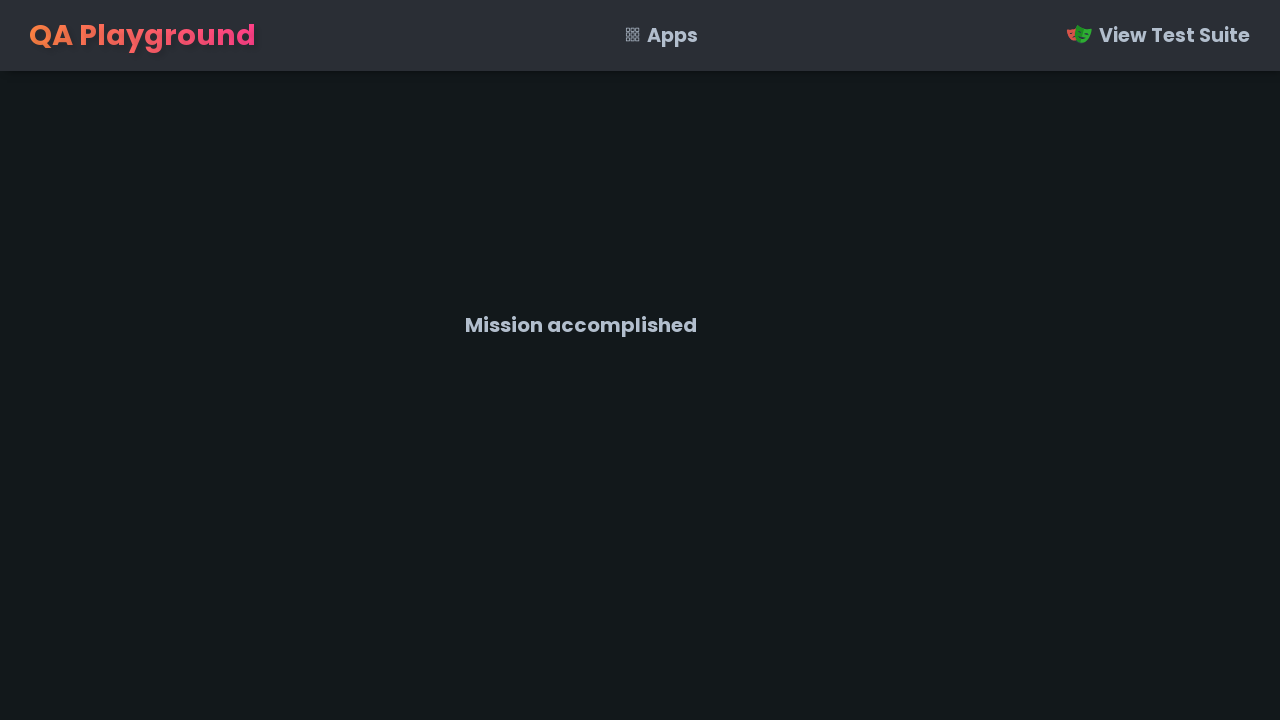